Solves a math problem by reading a value, calculating its result, filling the answer, checking a checkbox and radio button, then submitting the form

Starting URL: http://suninjuly.github.io/math.html

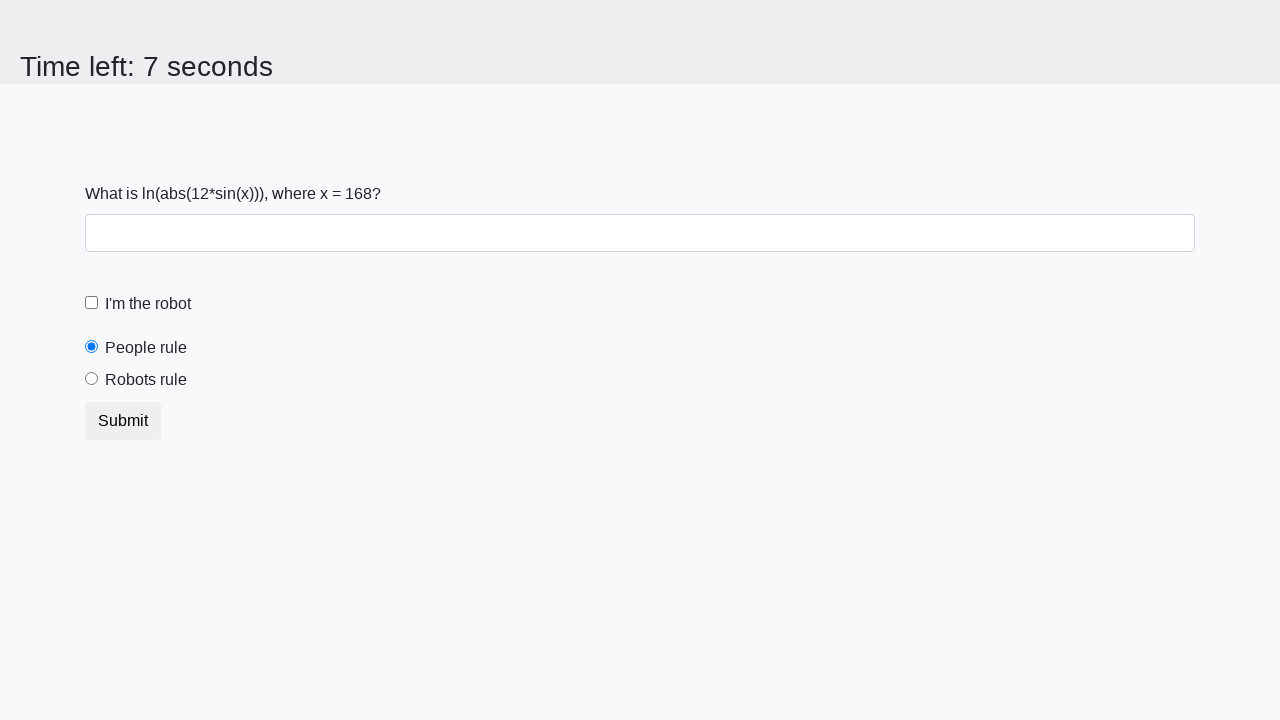

Located the input value element
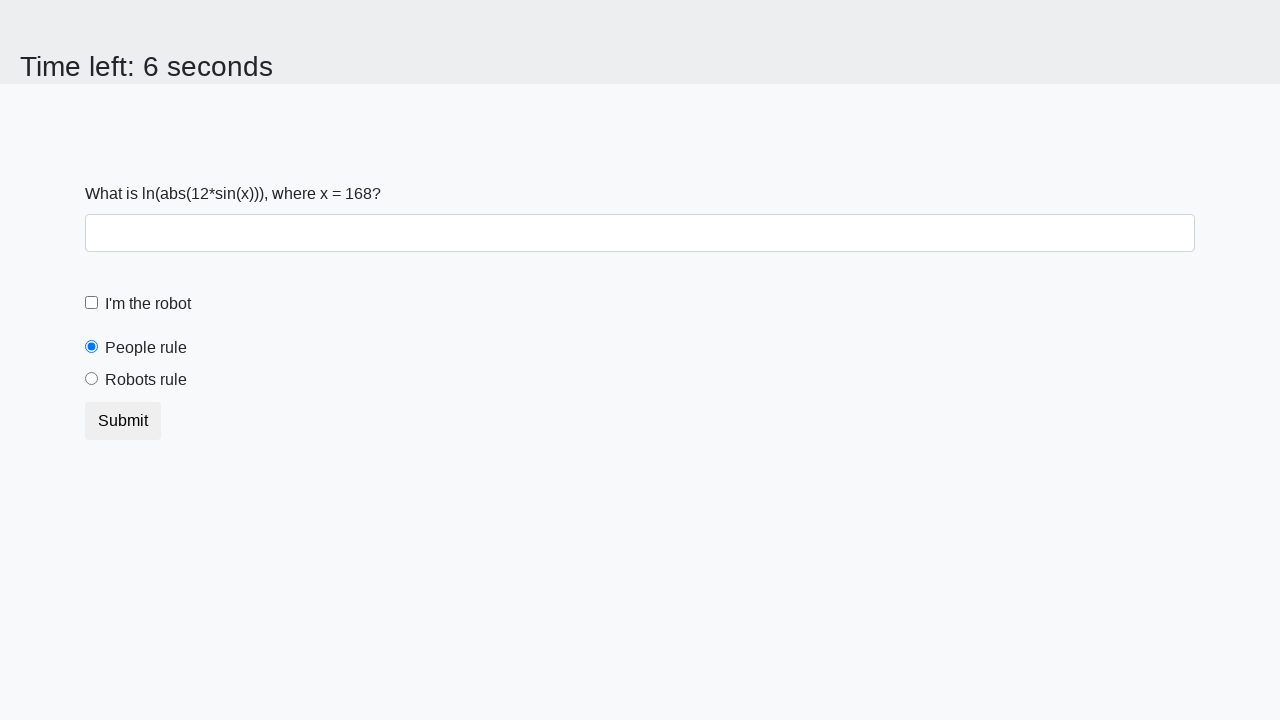

Read x value from element
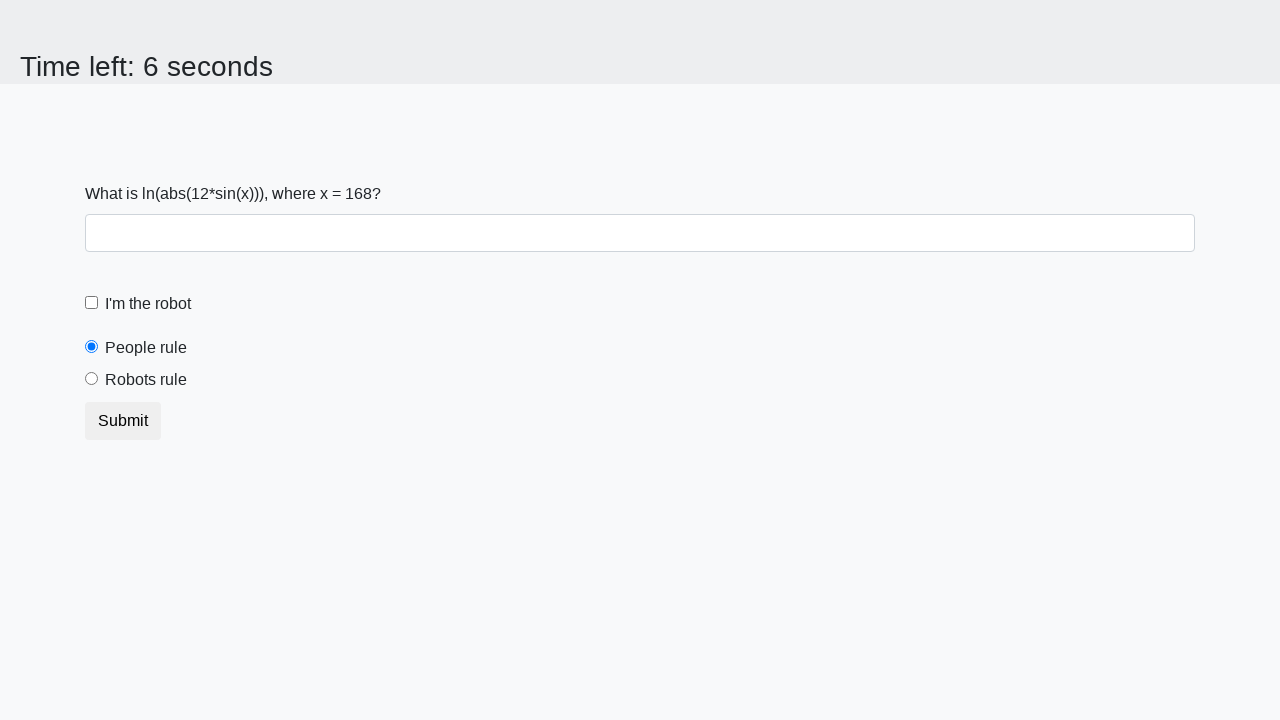

Calculated answer using math formula: 2.482075935869152
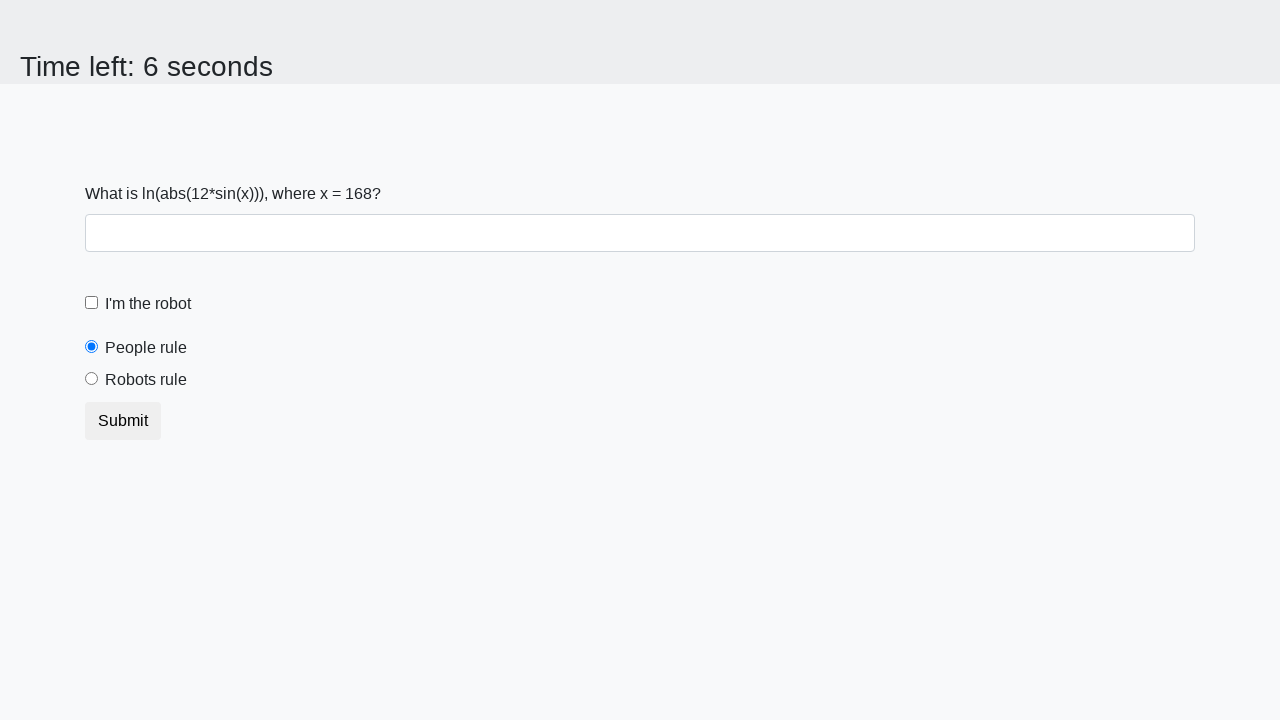

Filled answer field with calculated result on #answer
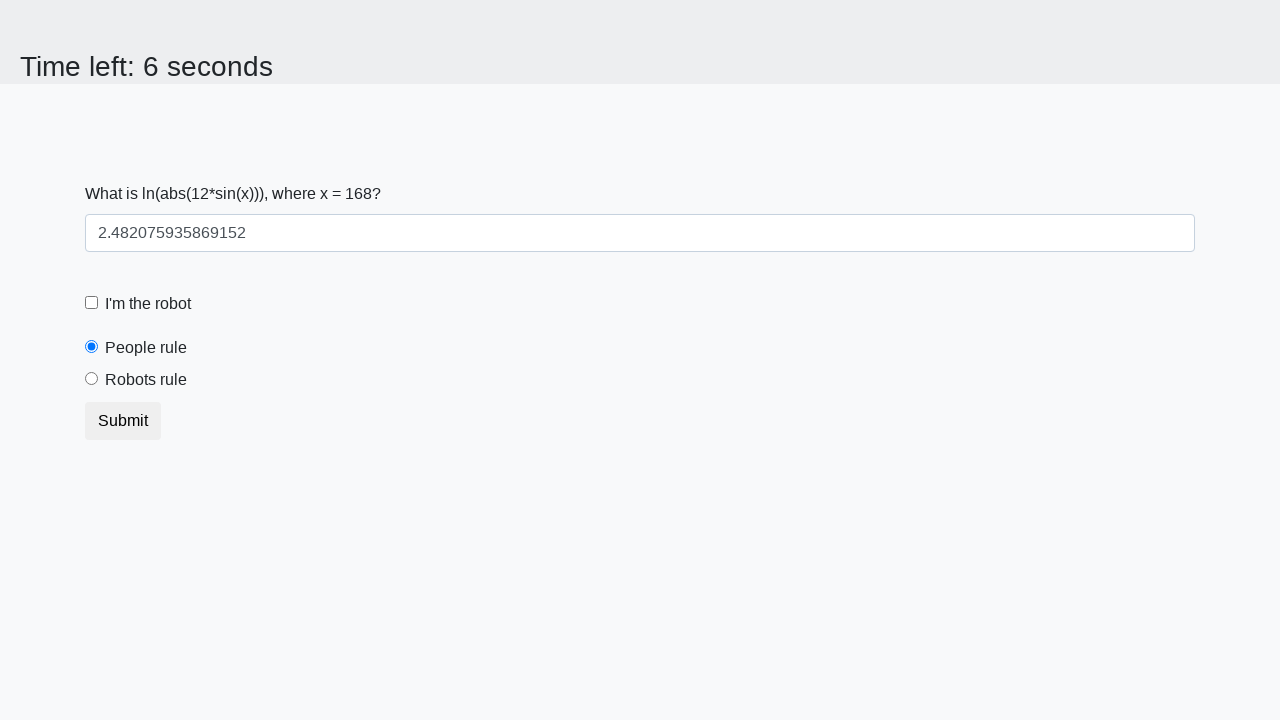

Checked the robot checkbox at (92, 303) on #robotCheckbox
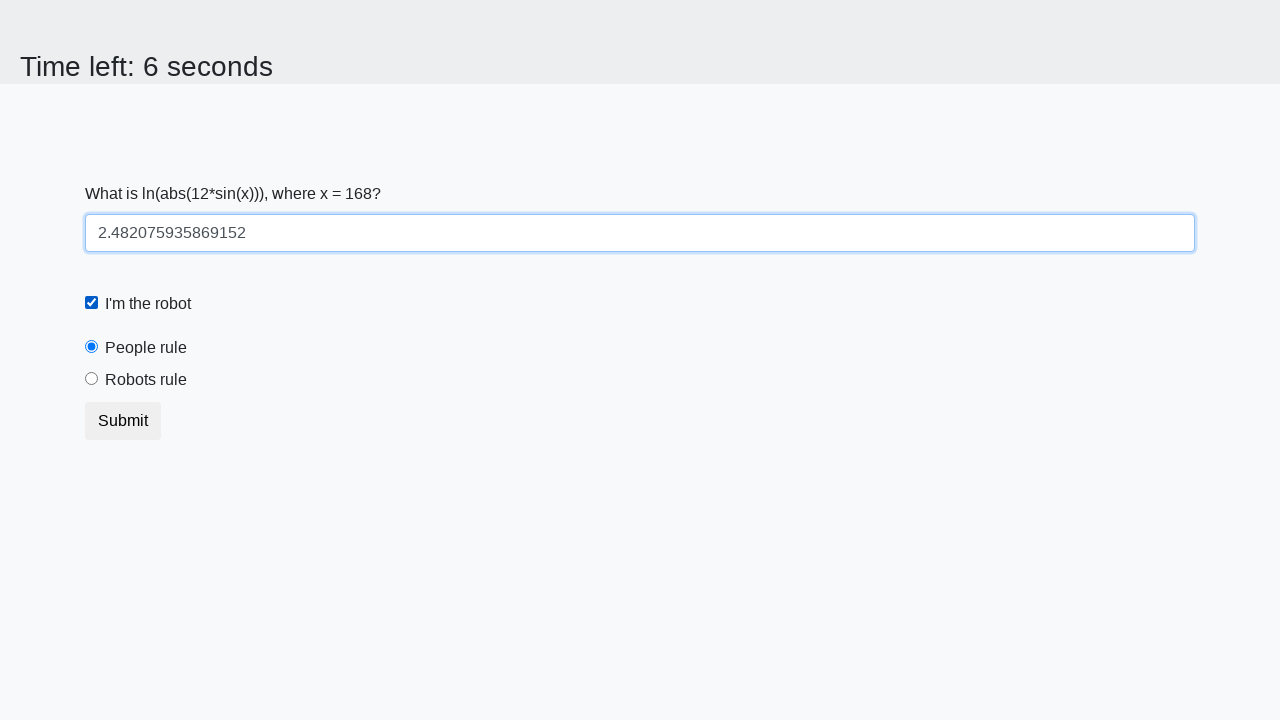

Selected the robots rule radio button at (92, 379) on #robotsRule
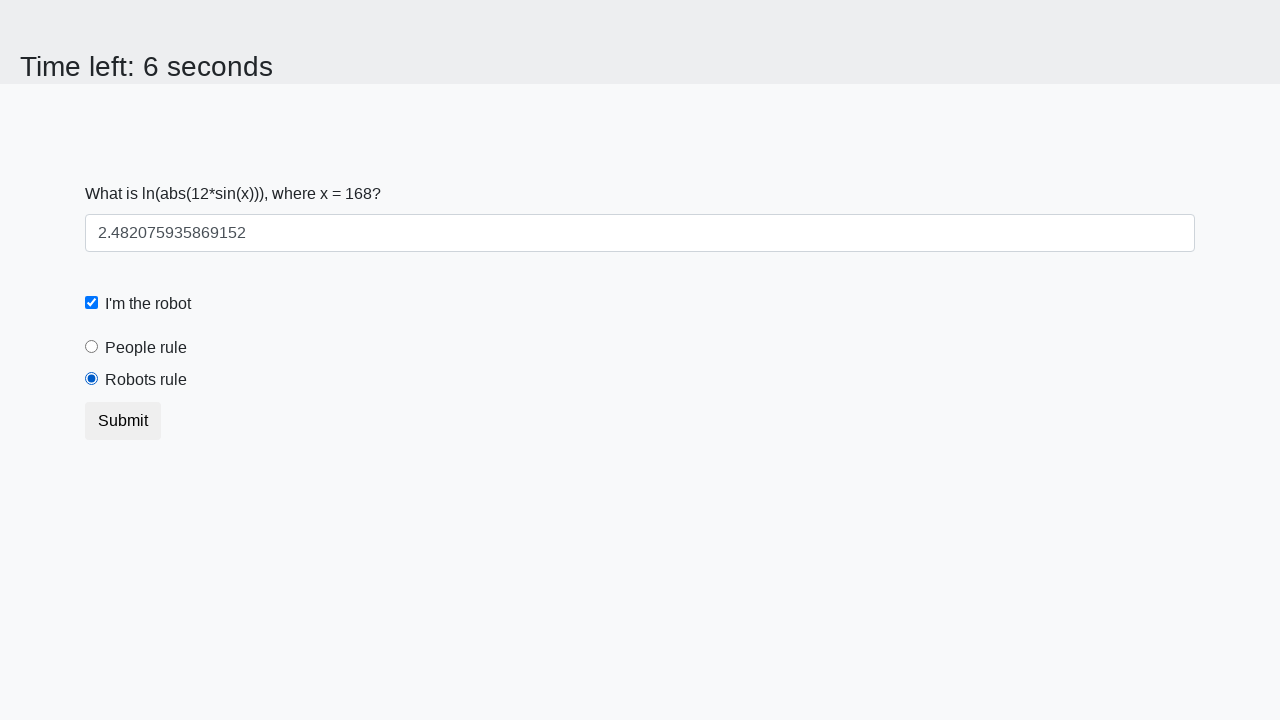

Clicked the submit button to complete the form at (123, 421) on button
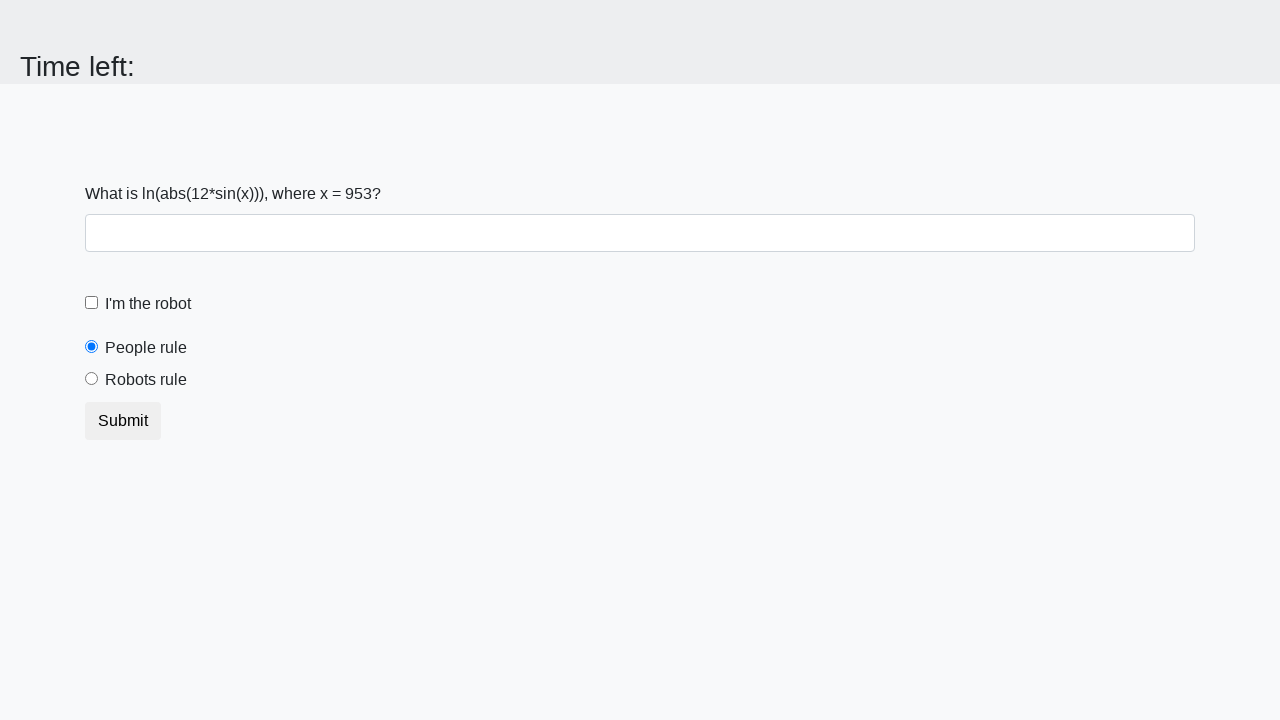

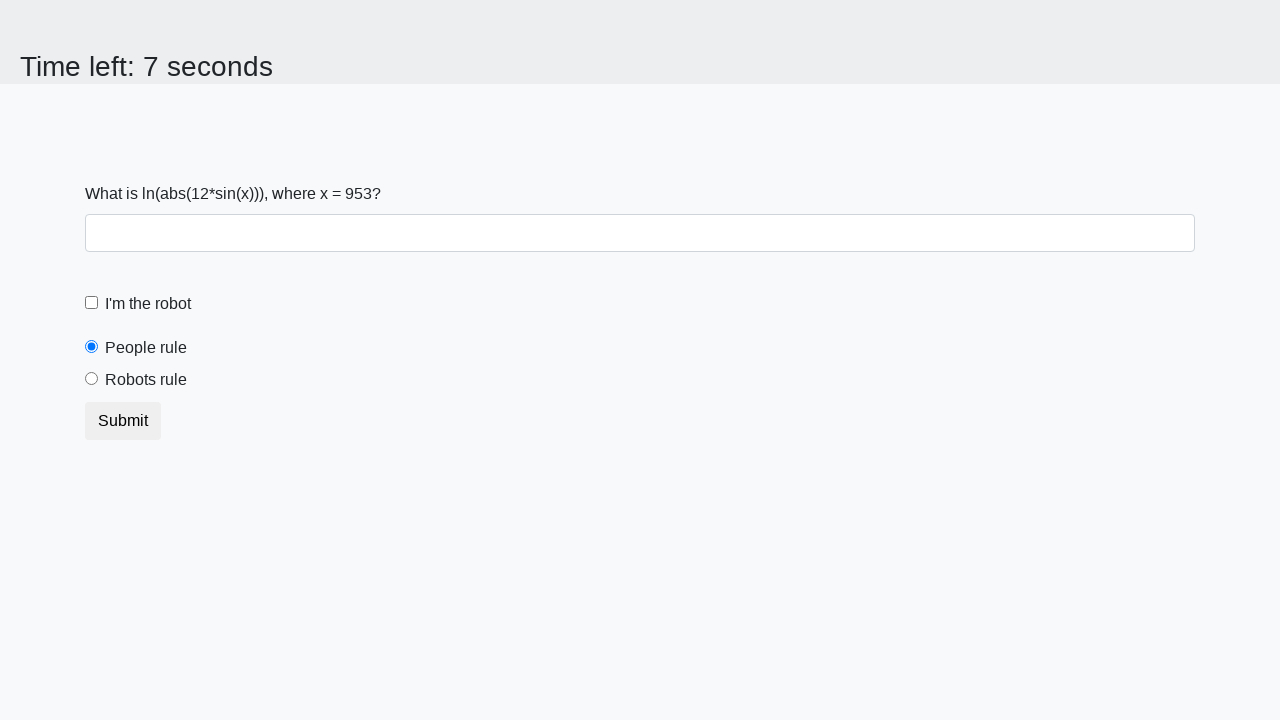